Tests filtering to display only completed todo items

Starting URL: https://demo.playwright.dev/todomvc

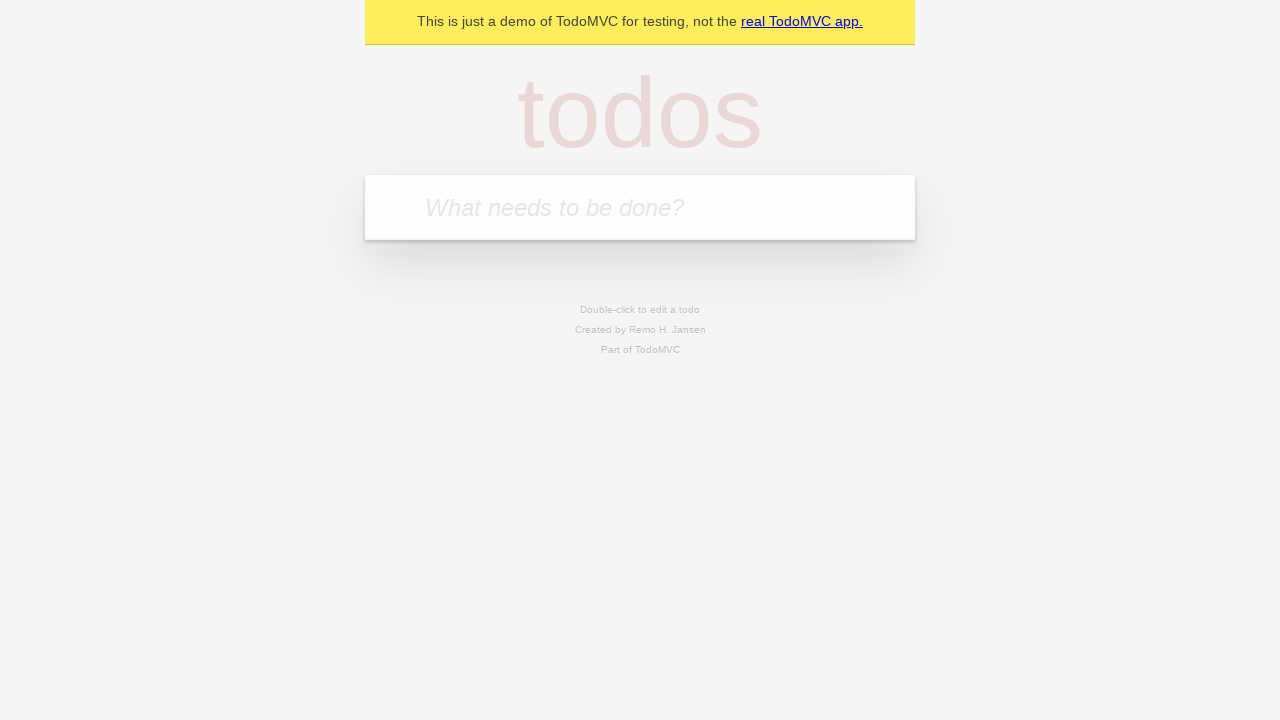

Filled todo input with 'buy some cheese' on internal:attr=[placeholder="What needs to be done?"i]
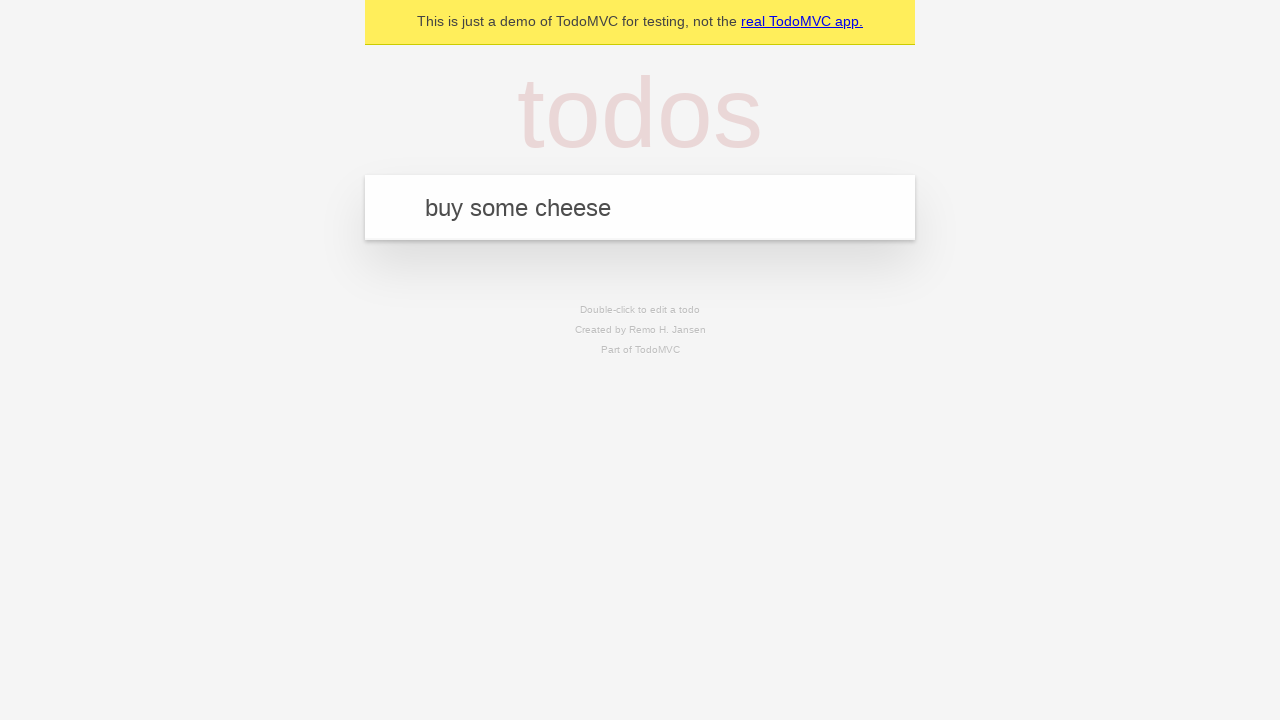

Pressed Enter to add first todo item on internal:attr=[placeholder="What needs to be done?"i]
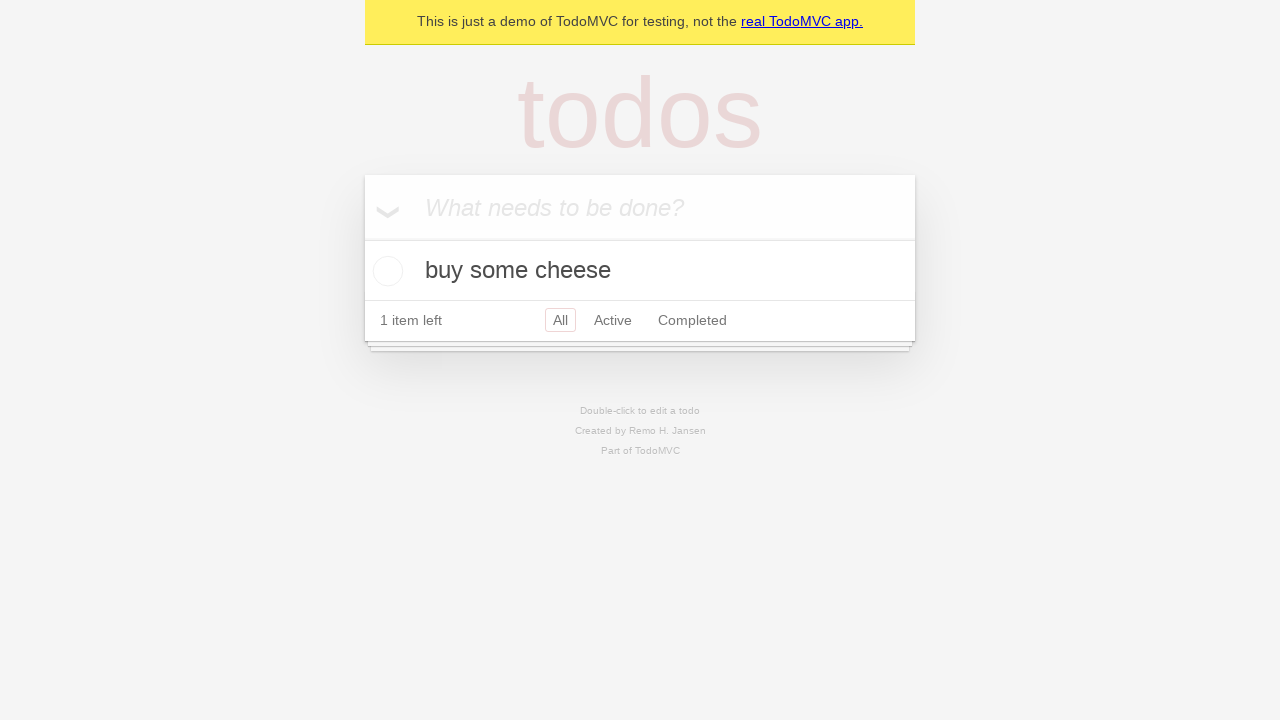

Filled todo input with 'feed the cat' on internal:attr=[placeholder="What needs to be done?"i]
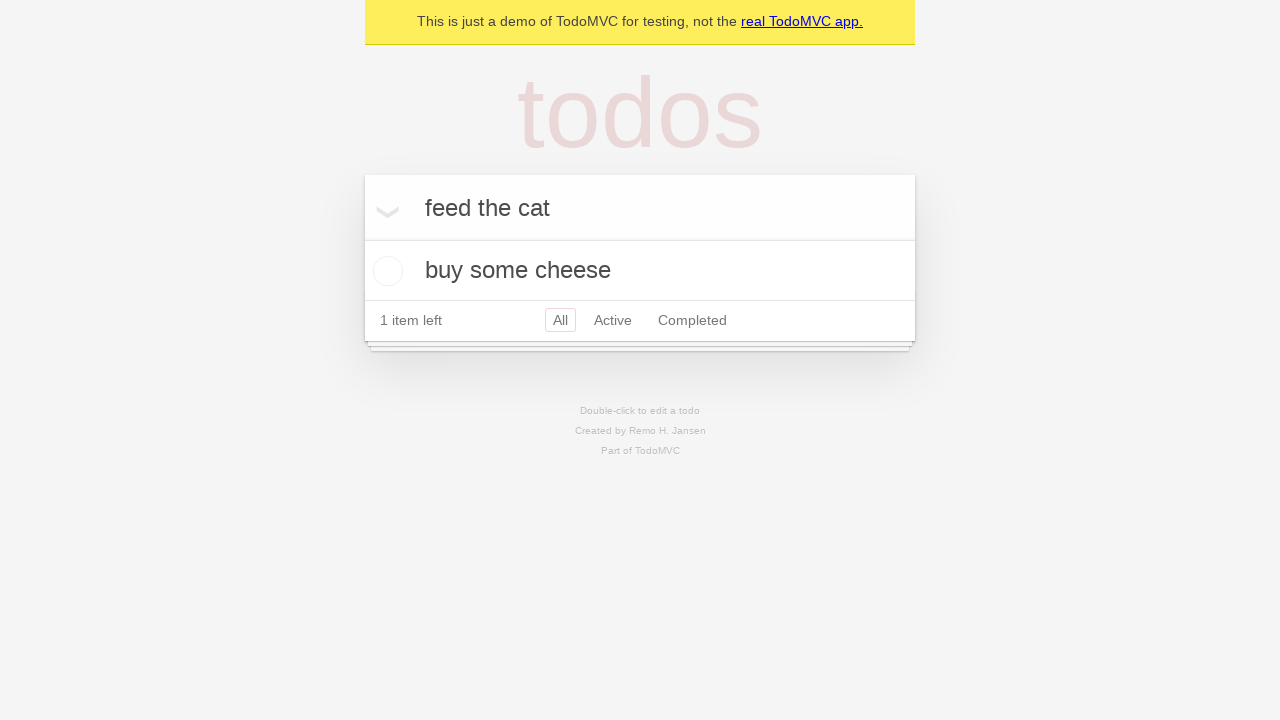

Pressed Enter to add second todo item on internal:attr=[placeholder="What needs to be done?"i]
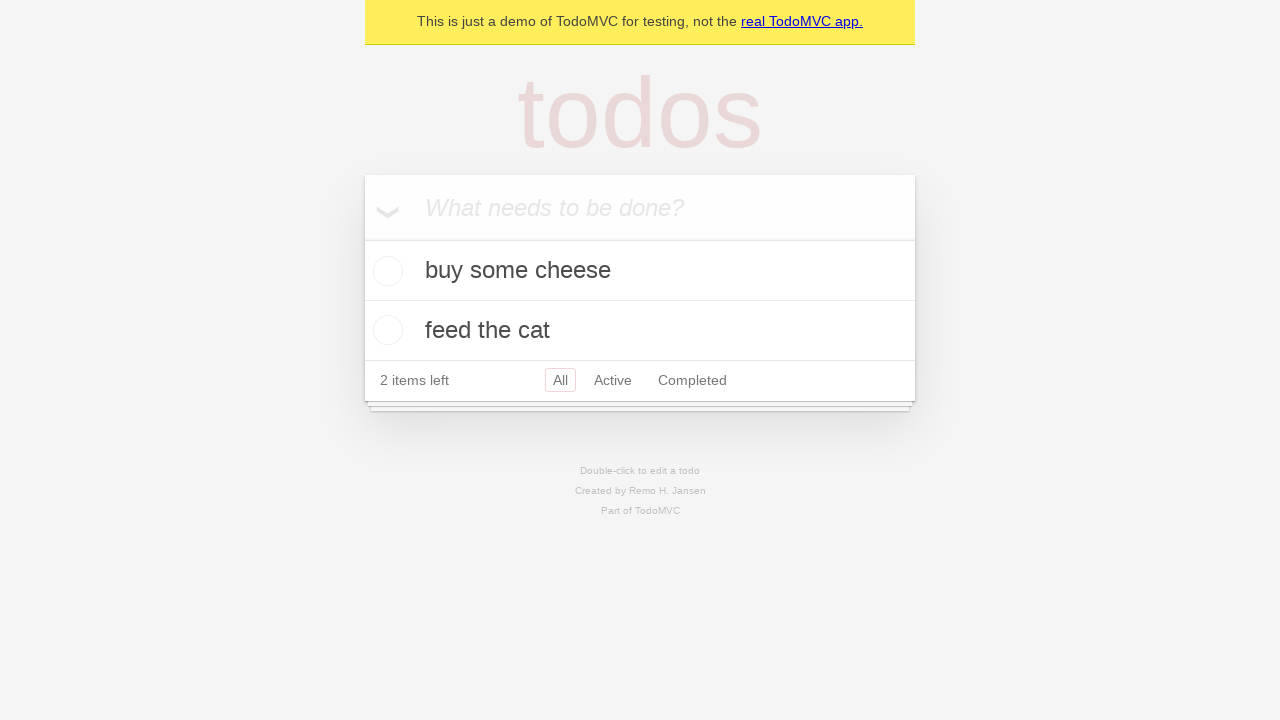

Filled todo input with 'book a doctors appointment' on internal:attr=[placeholder="What needs to be done?"i]
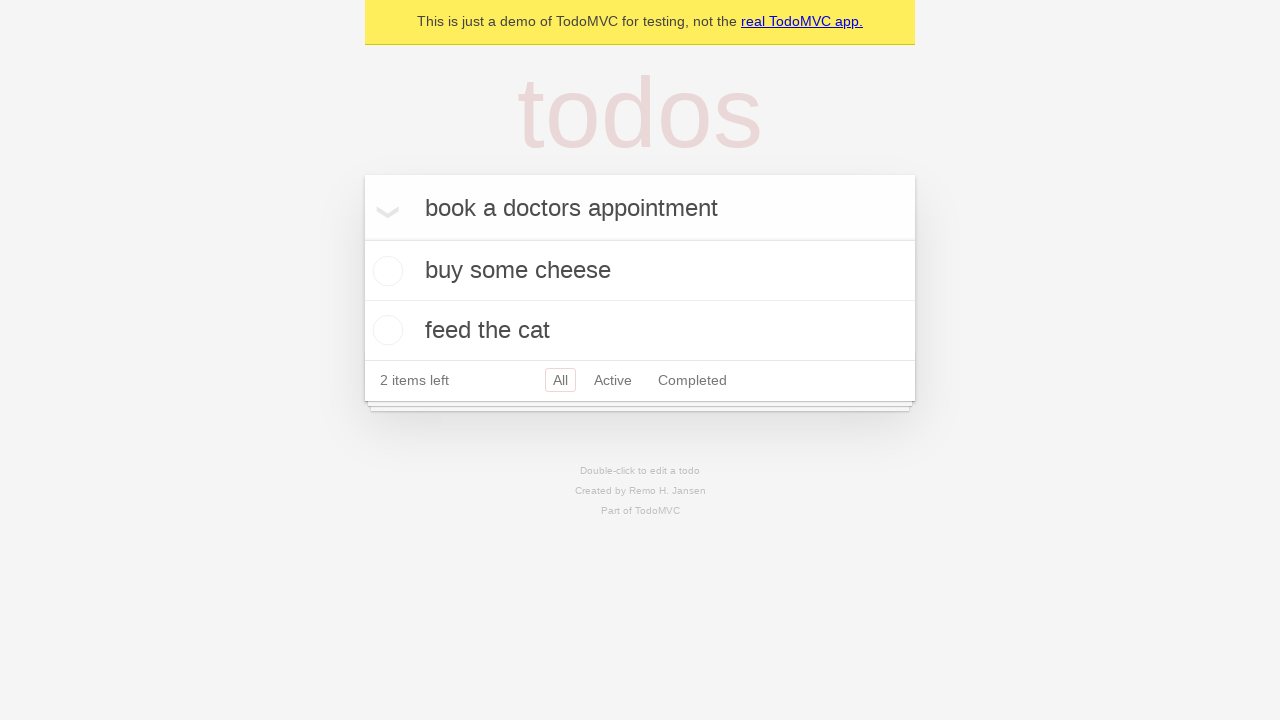

Pressed Enter to add third todo item on internal:attr=[placeholder="What needs to be done?"i]
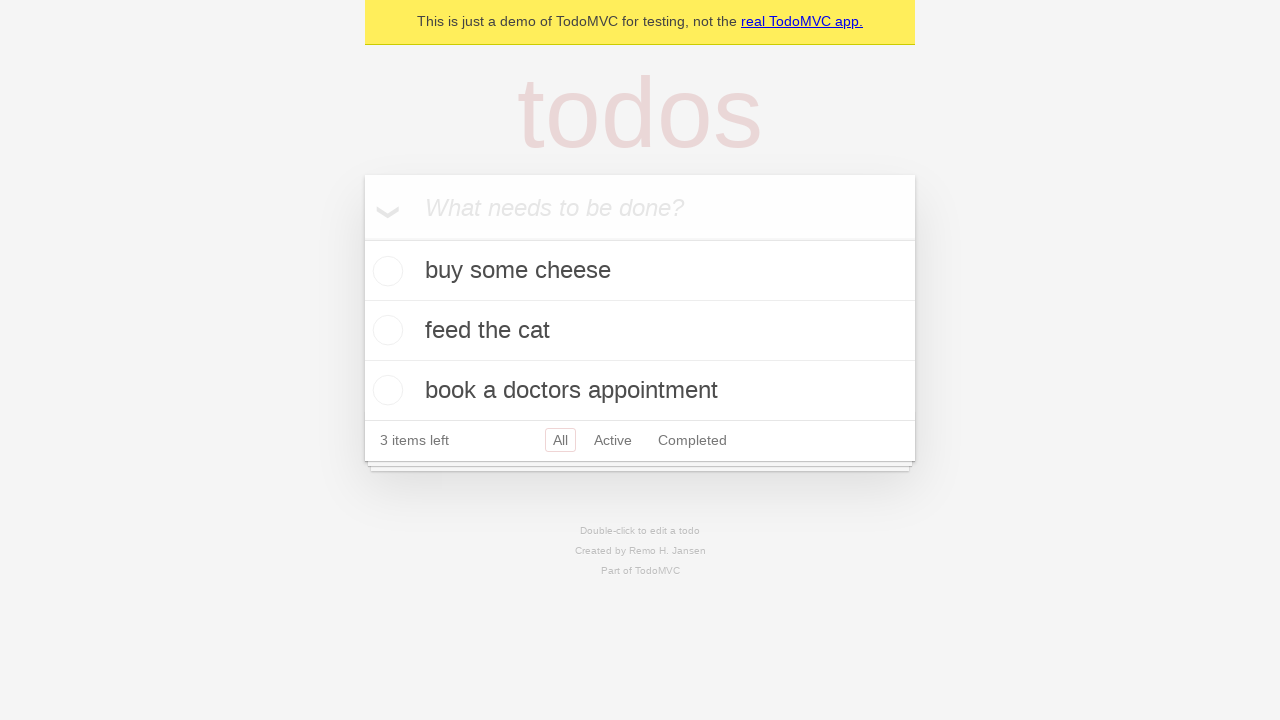

Checked the second todo item (feed the cat) as completed at (385, 330) on [data-testid='todo-item'] >> nth=1 >> internal:role=checkbox
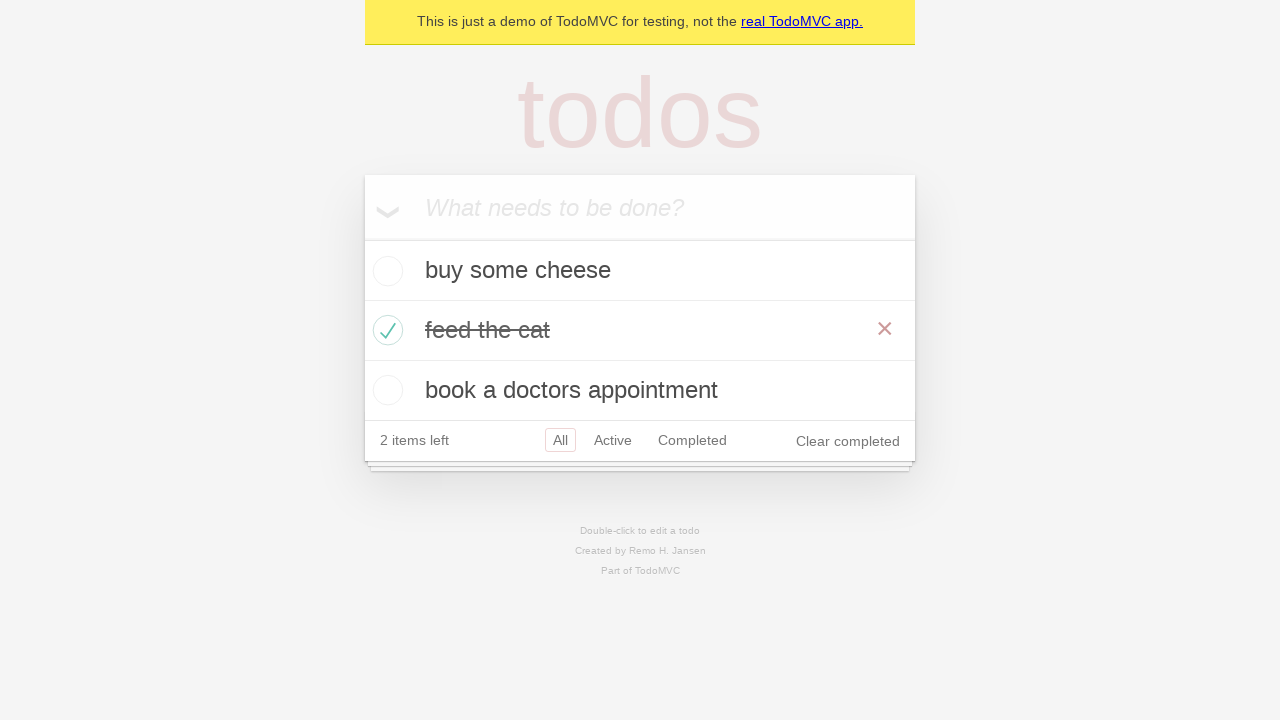

Clicked the Completed filter to display only completed items at (692, 440) on internal:role=link[name="Completed"i]
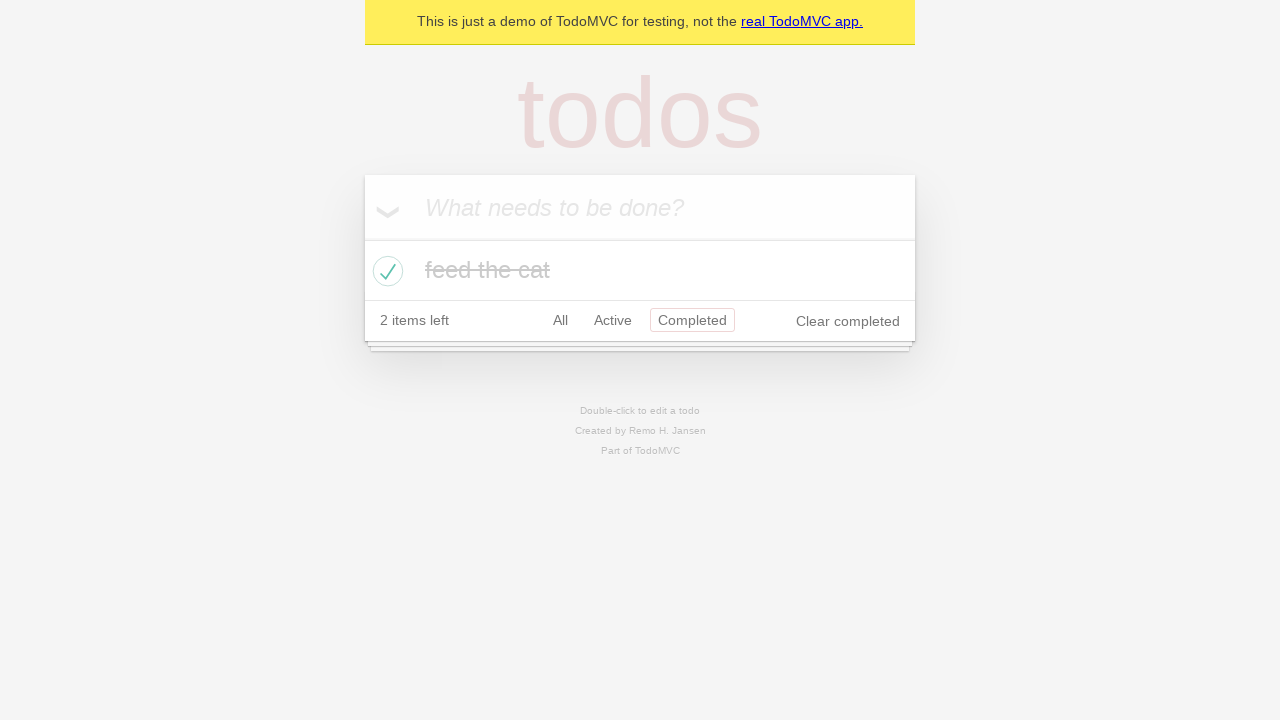

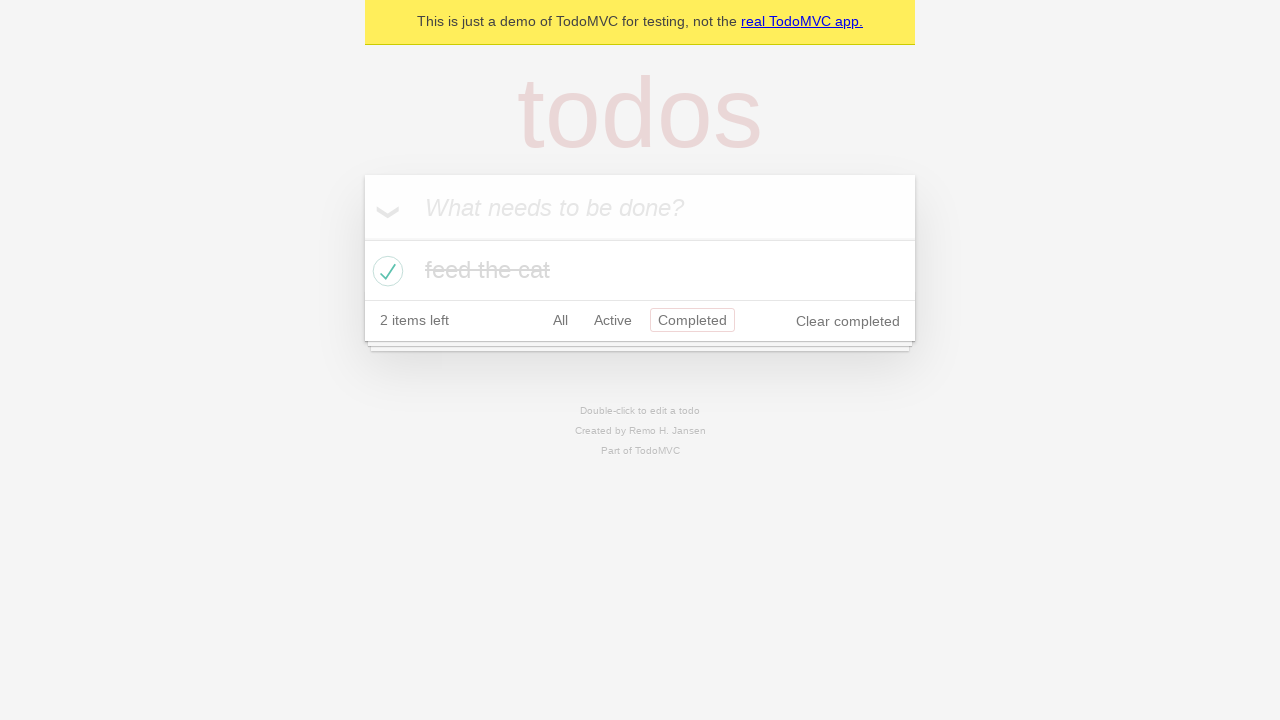